Tests that todo data persists after page reload, including completed state

Starting URL: https://demo.playwright.dev/todomvc

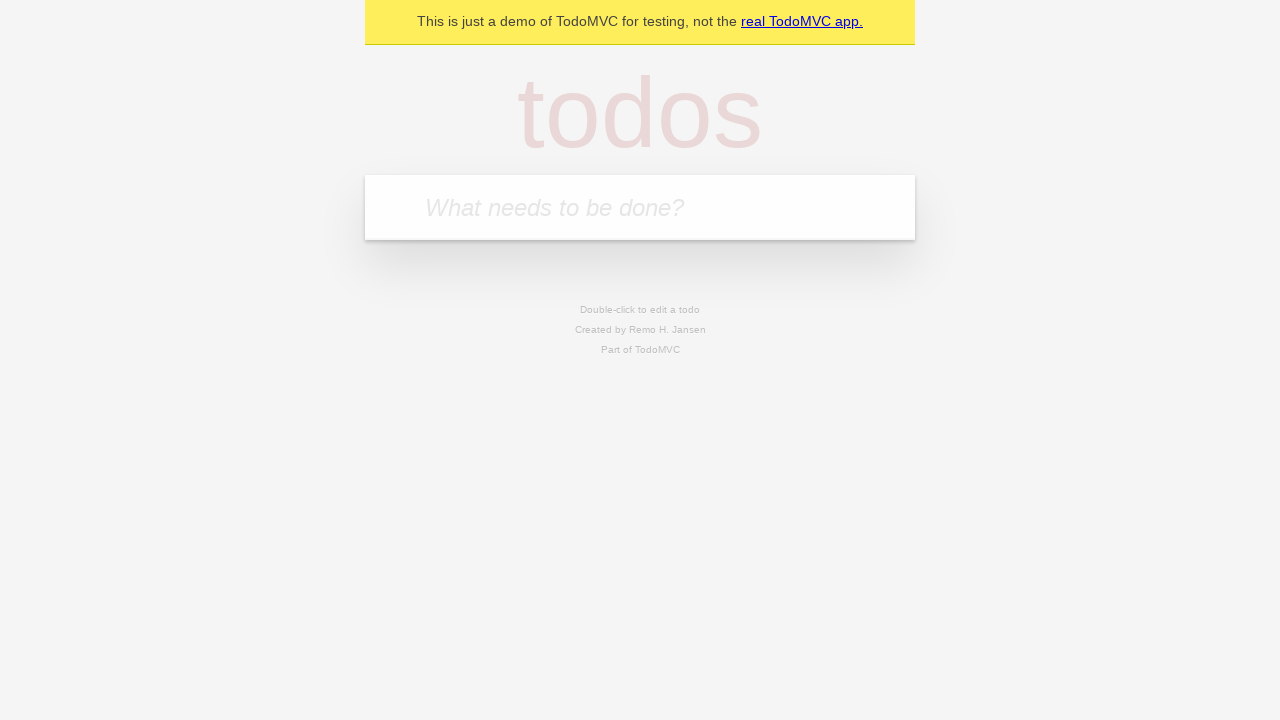

Filled todo input with 'buy some cheese' on internal:attr=[placeholder="What needs to be done?"i]
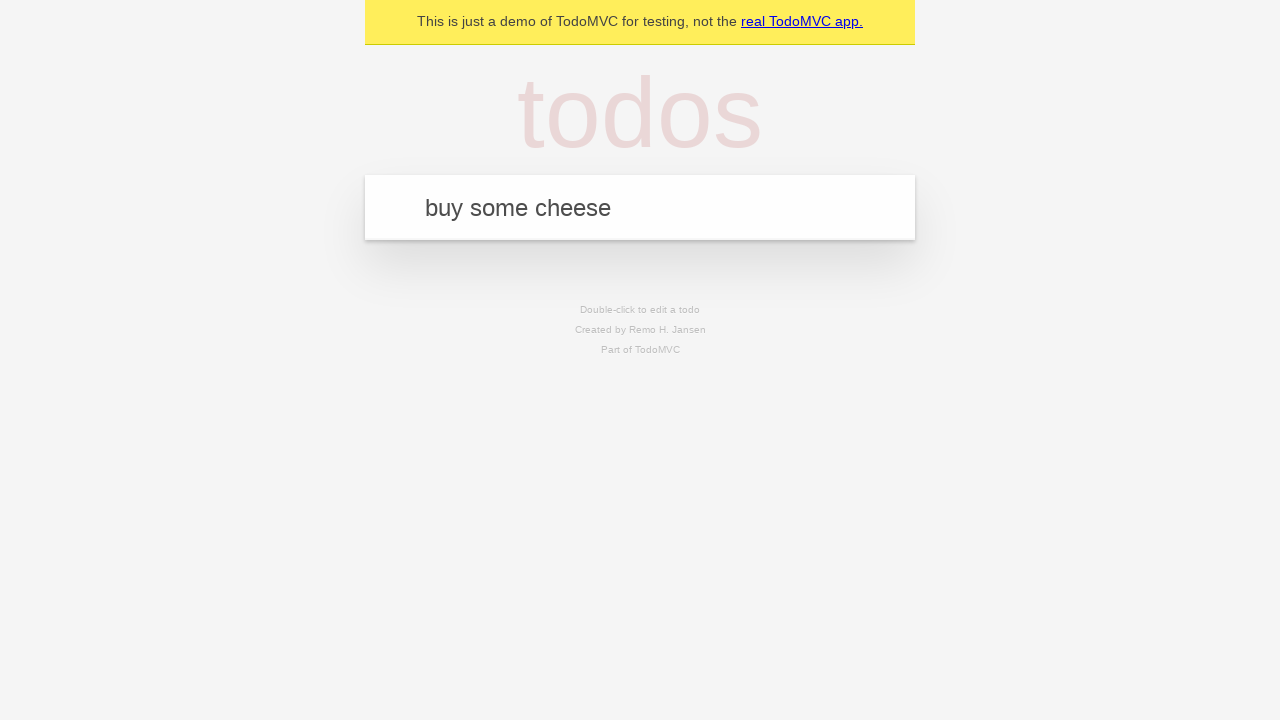

Pressed Enter to create first todo on internal:attr=[placeholder="What needs to be done?"i]
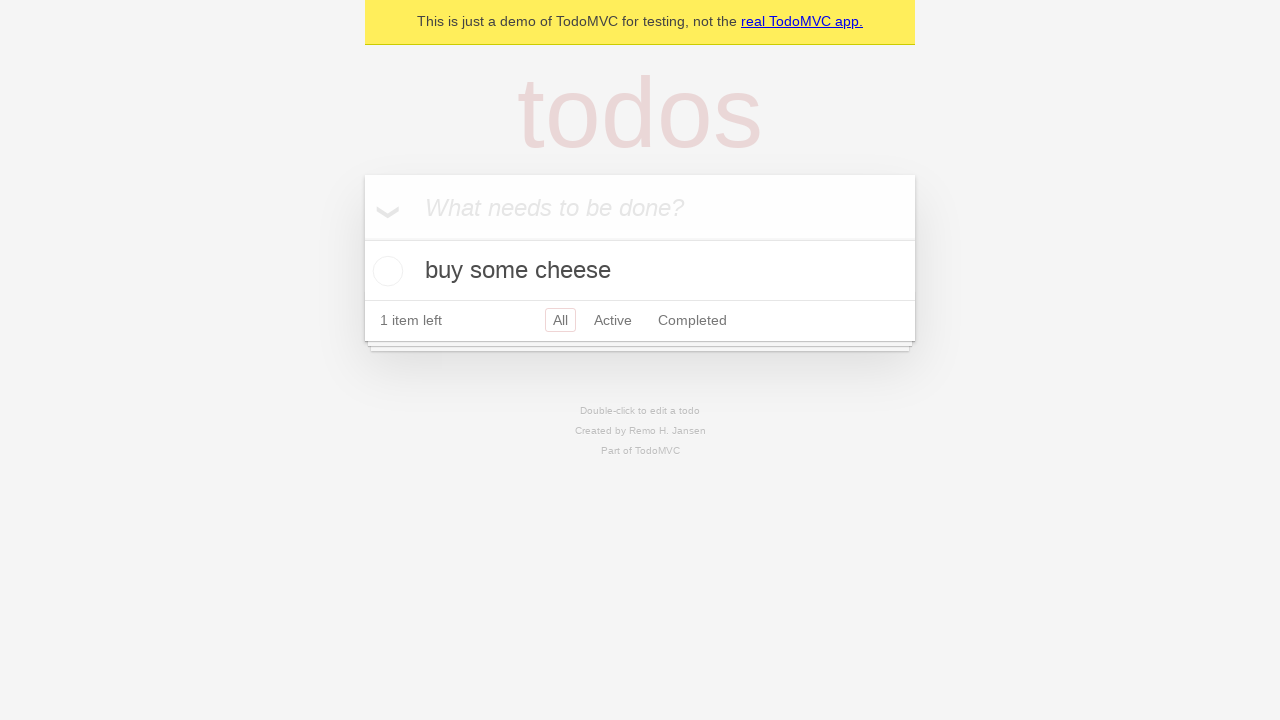

Filled todo input with 'feed the cat' on internal:attr=[placeholder="What needs to be done?"i]
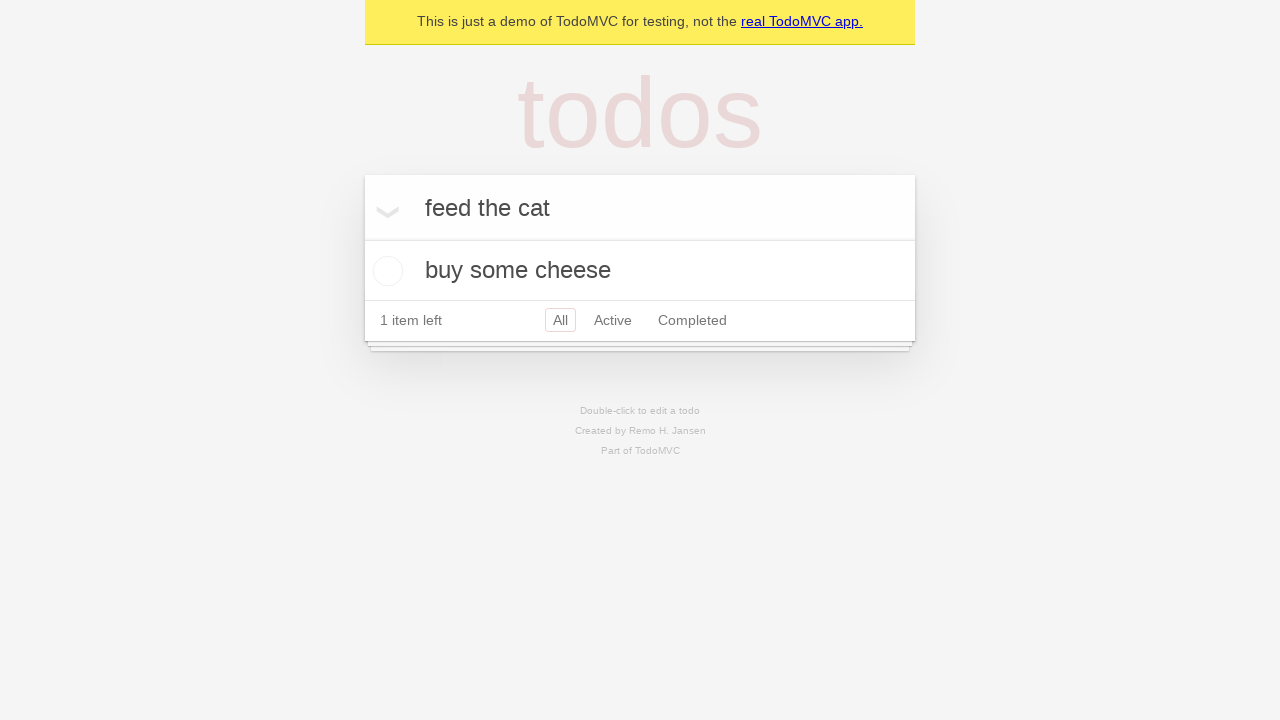

Pressed Enter to create second todo on internal:attr=[placeholder="What needs to be done?"i]
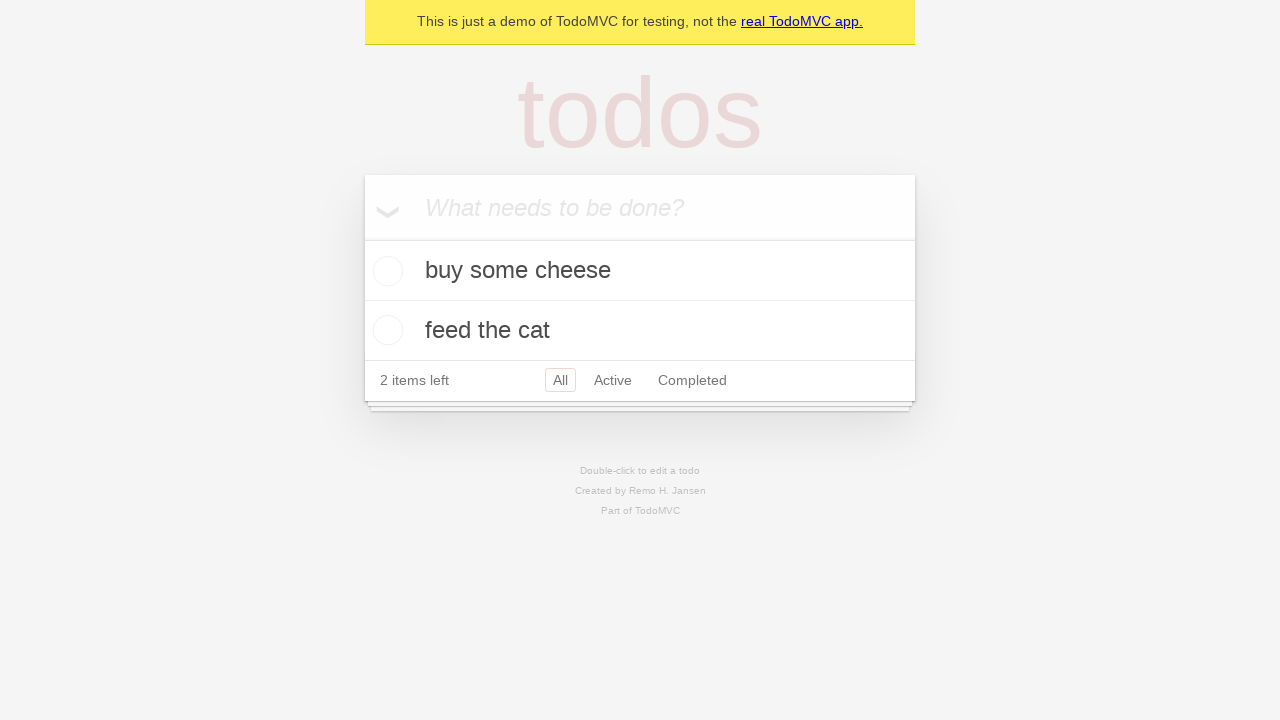

Checked the first todo as complete at (385, 271) on internal:testid=[data-testid="todo-item"s] >> nth=0 >> internal:role=checkbox
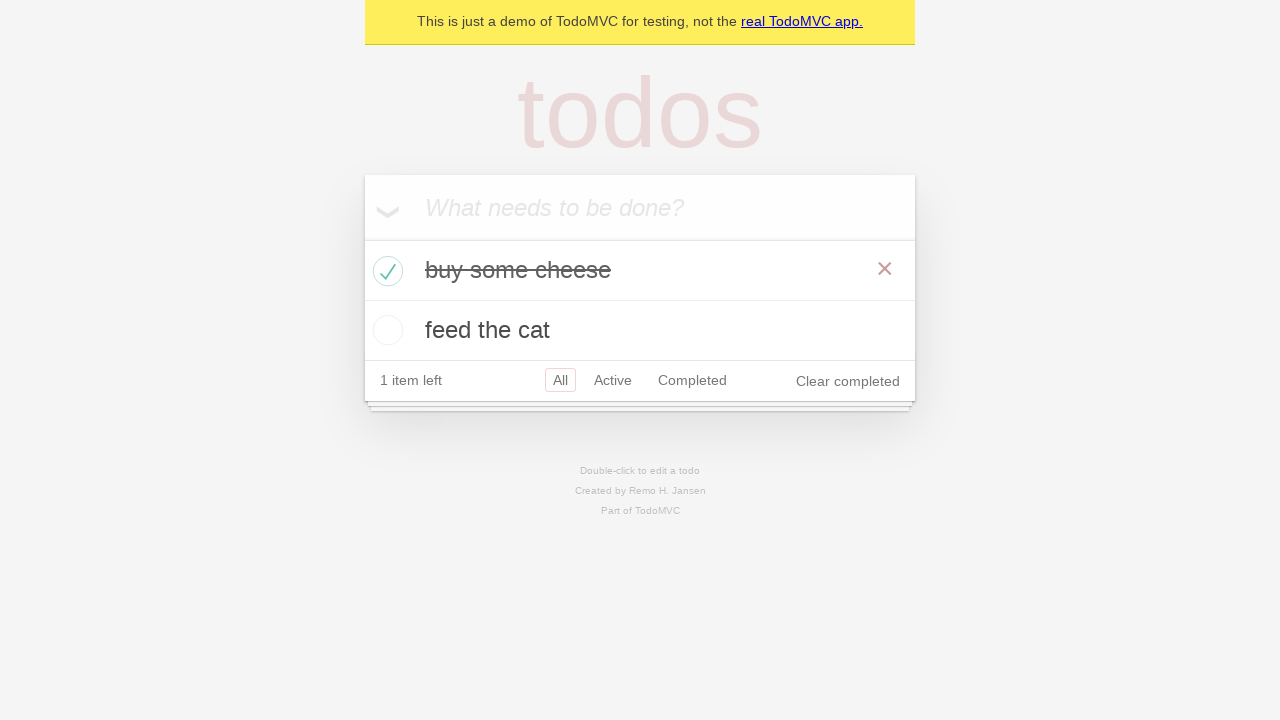

Reloaded the page
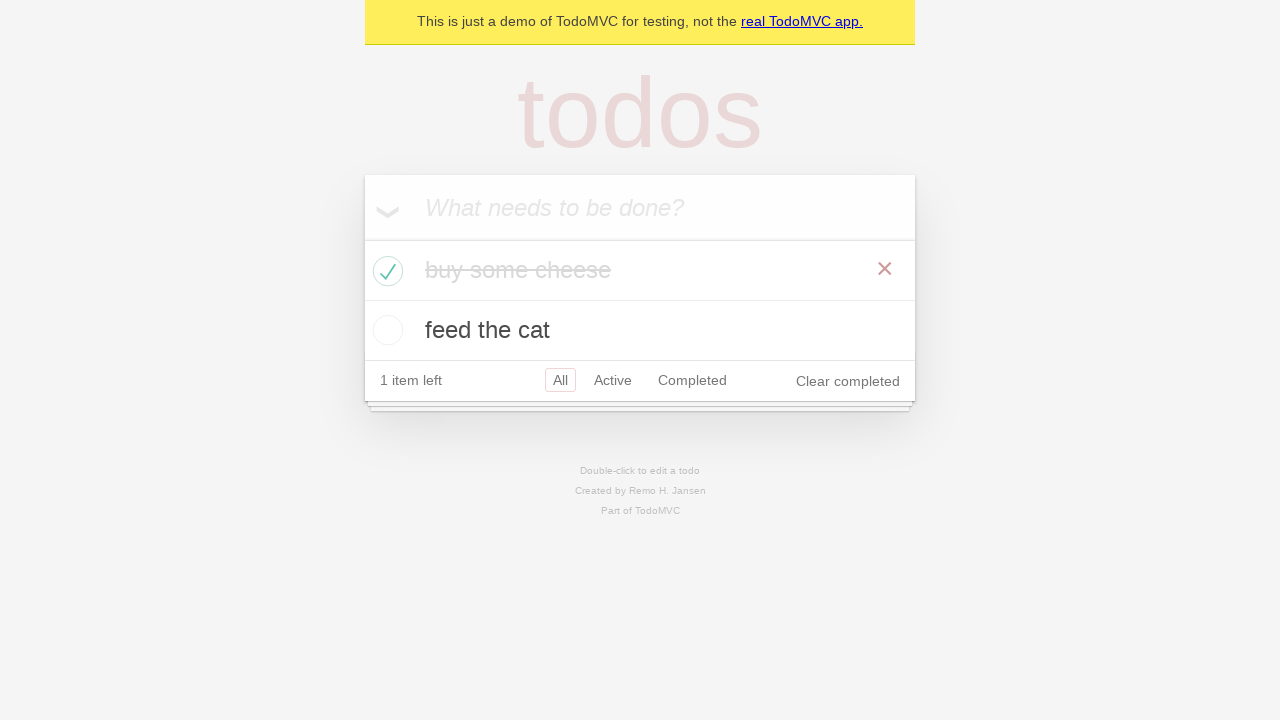

Todos loaded after page reload
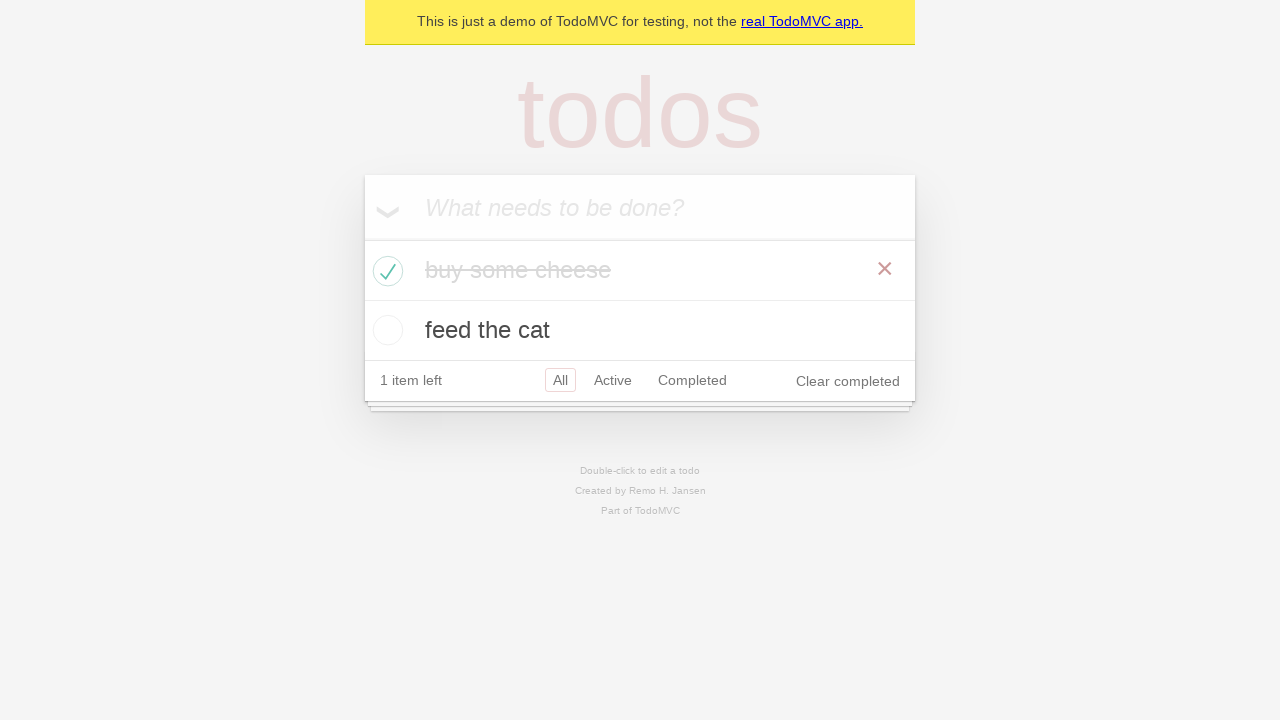

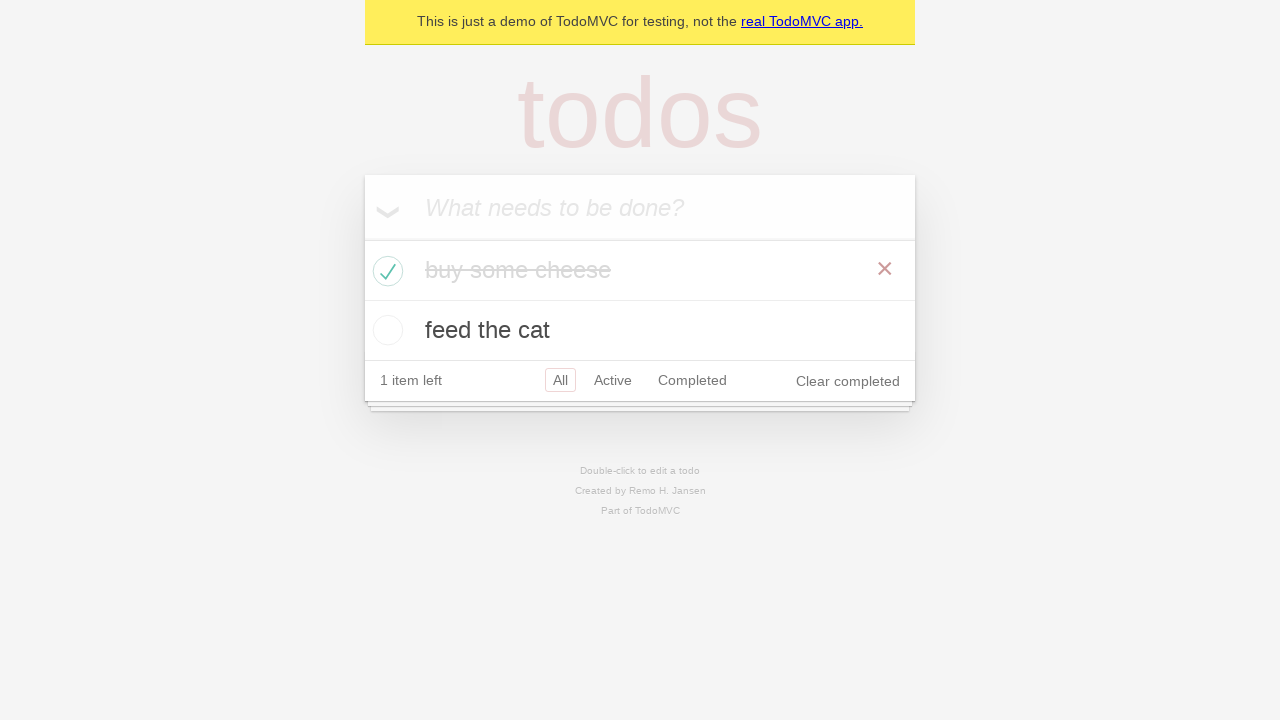